Navigates to the stationery section and clicks on document covers category

Starting URL: https://shop.mosmetro.ru/

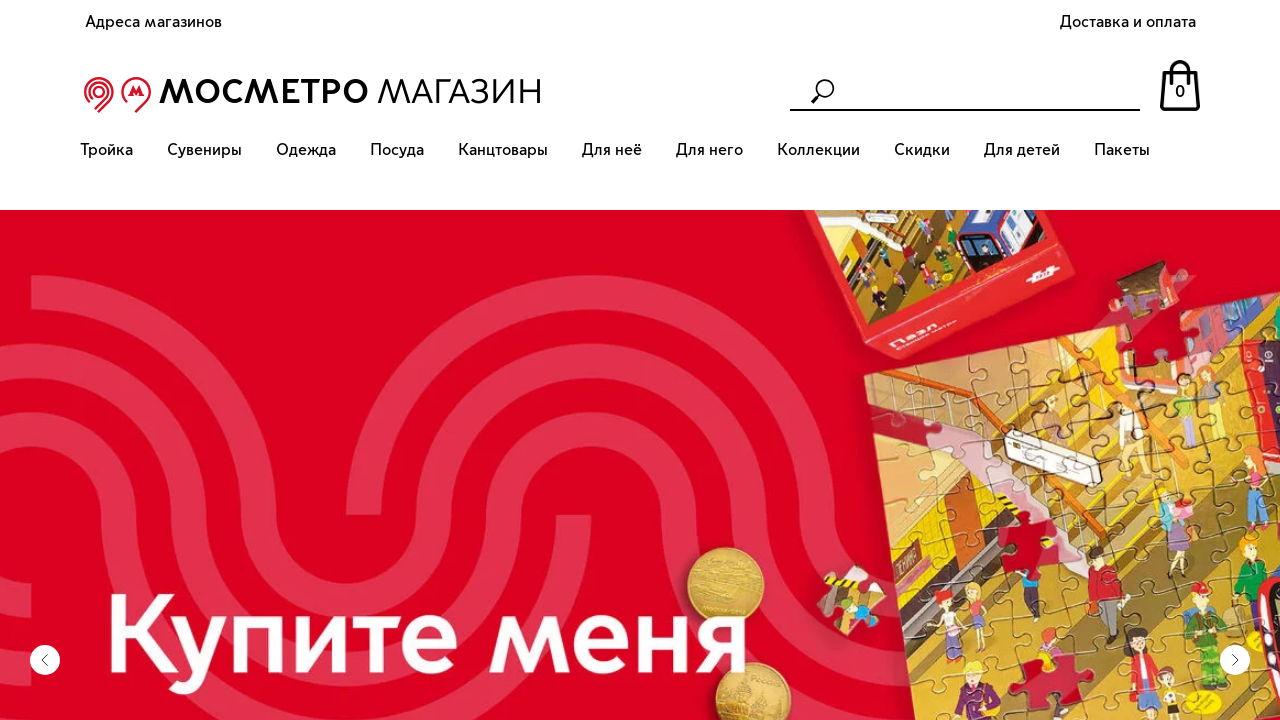

Clicked on Stationery (Канцелярия) menu item at (503, 150) on xpath=//*[@id="nav299975239"]/div/div[3]/nav/ul/li[5]/a
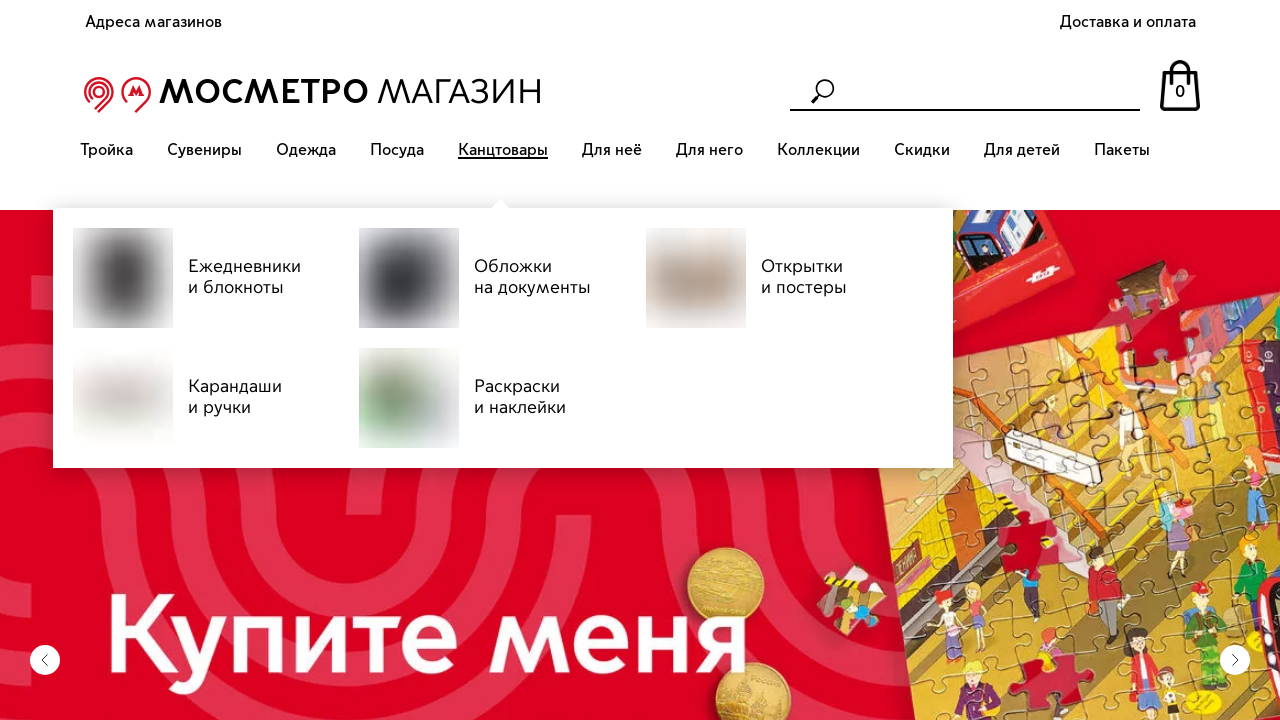

Clicked on document covers category at (550, 278) on xpath=//*[@id="rec414804388"]/div/div/div[2]/div/div[1]/div[2]/a/div/div[2]/div[
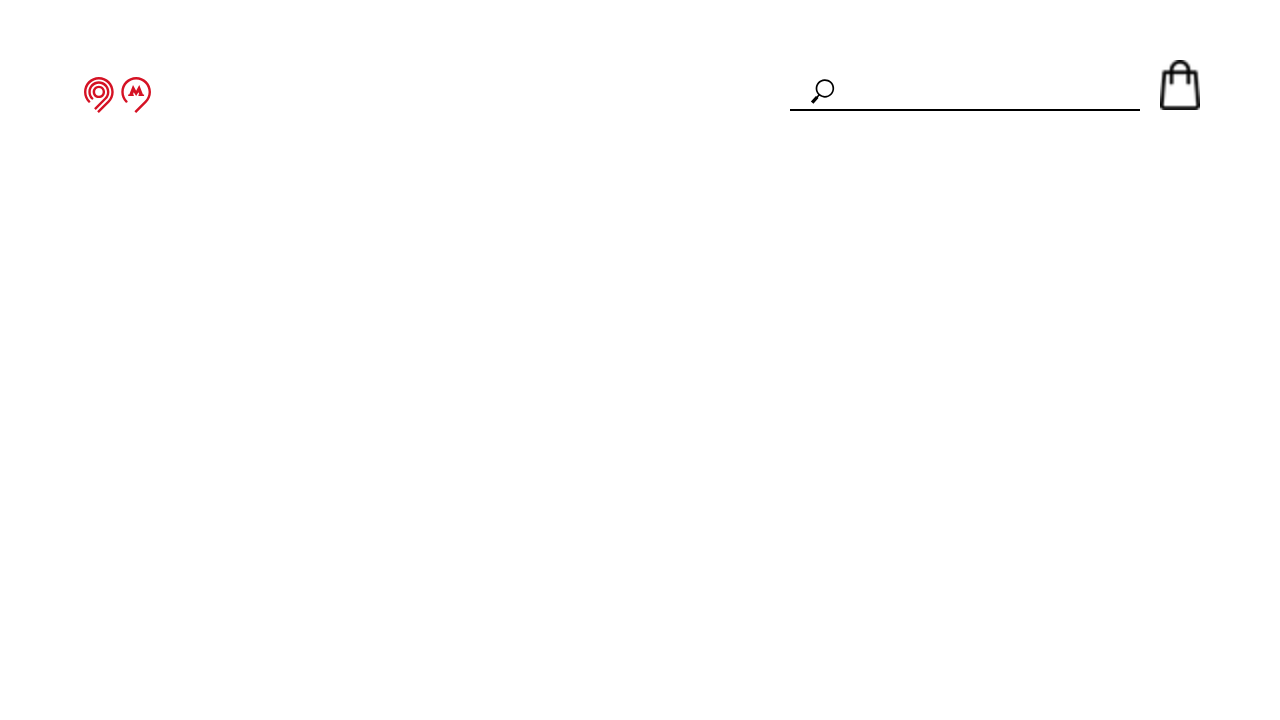

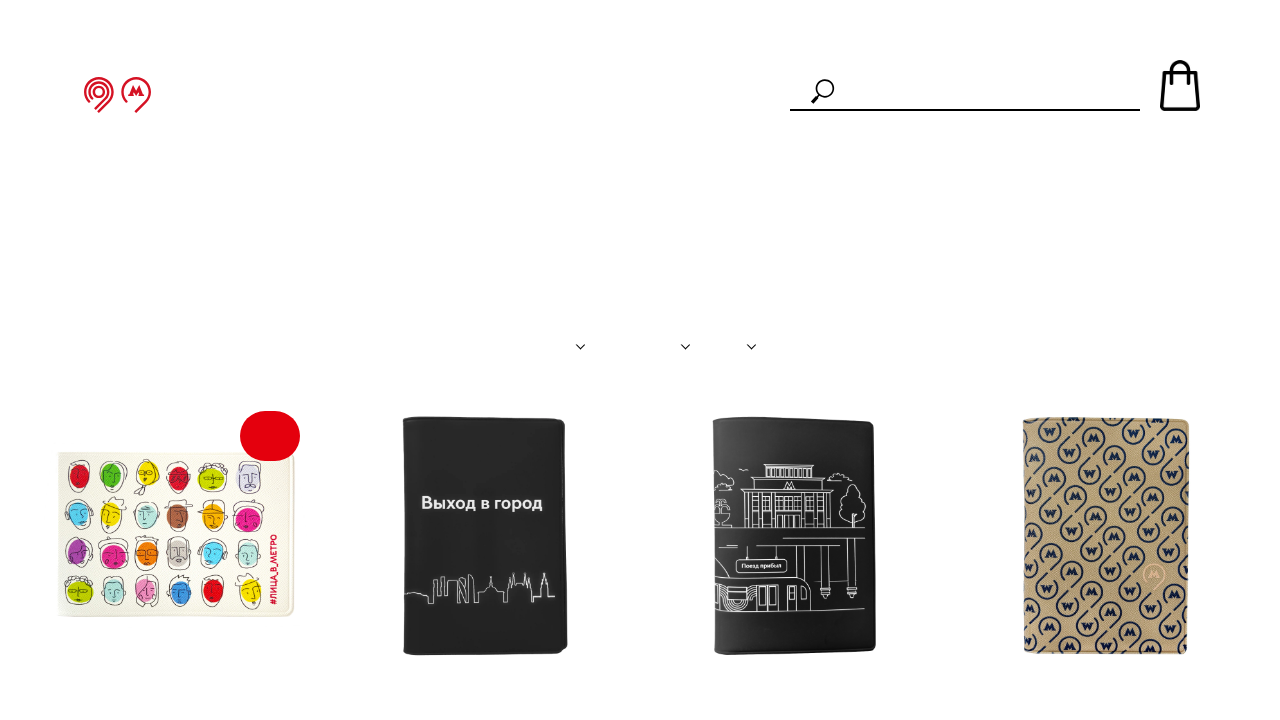